Tests the search functionality by entering a search term and clicking the search button

Starting URL: https://artnow.ru/

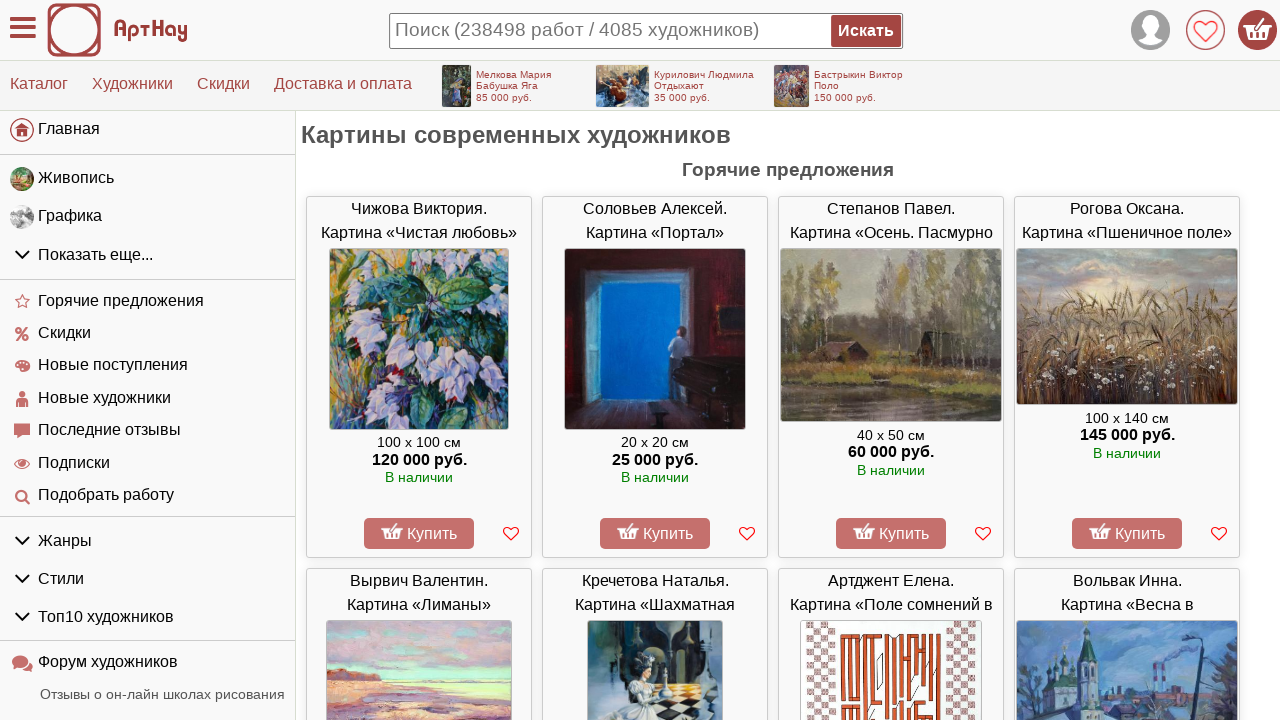

Filled search input with 'морской пейзаж' (seascape) on //*[@id='MainSearchForm']/div/div[1]/input[3]
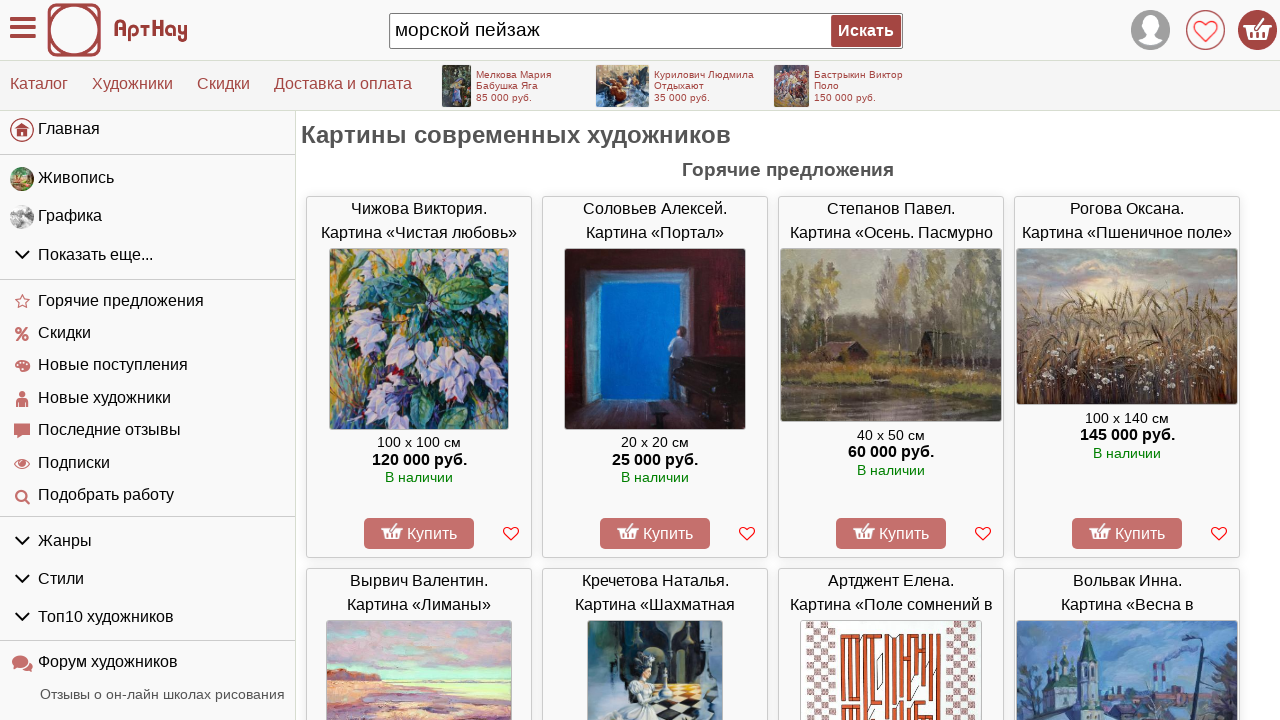

Clicked search button at (866, 31) on xpath=//*[@id='MainSearchForm']/div/div[2]/button
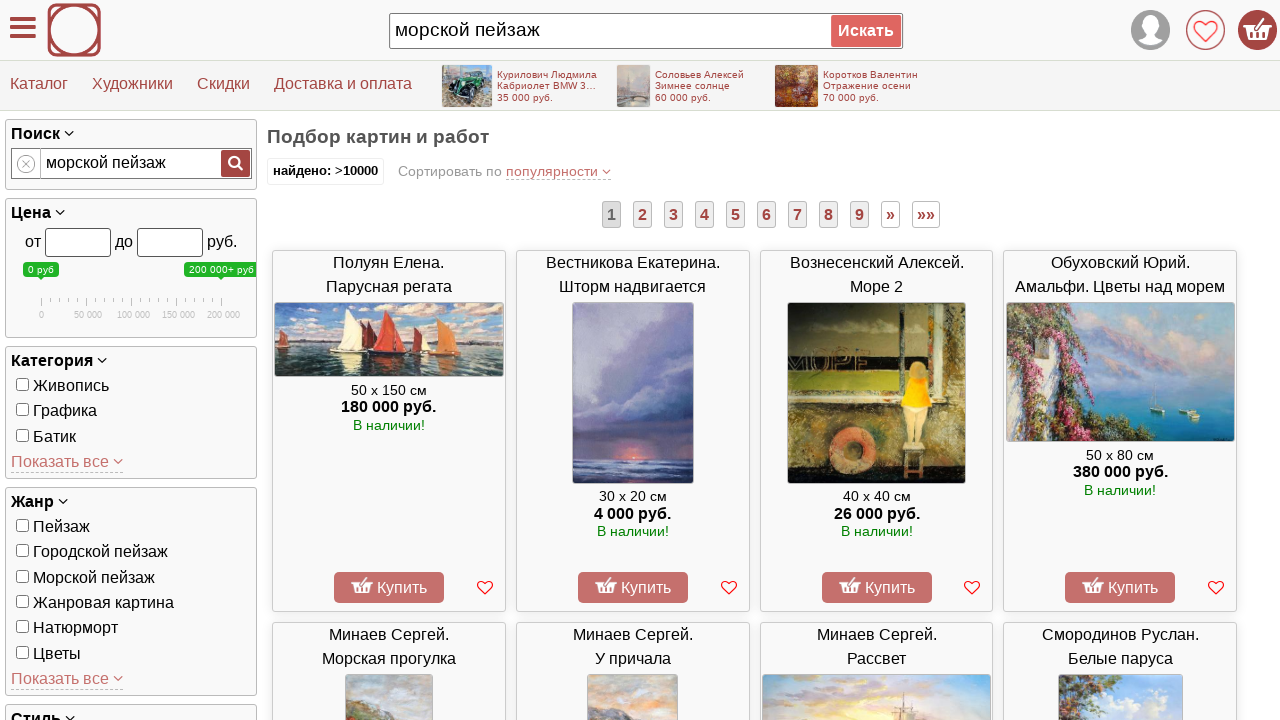

Search results page loaded successfully
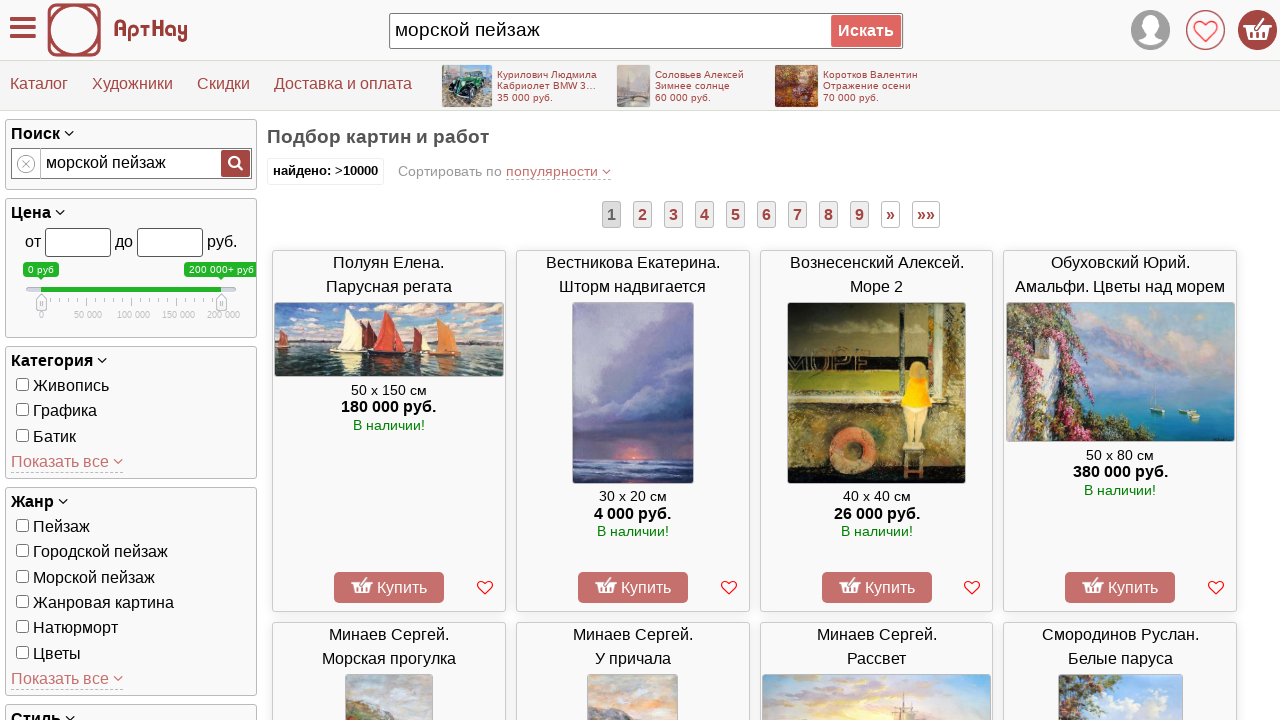

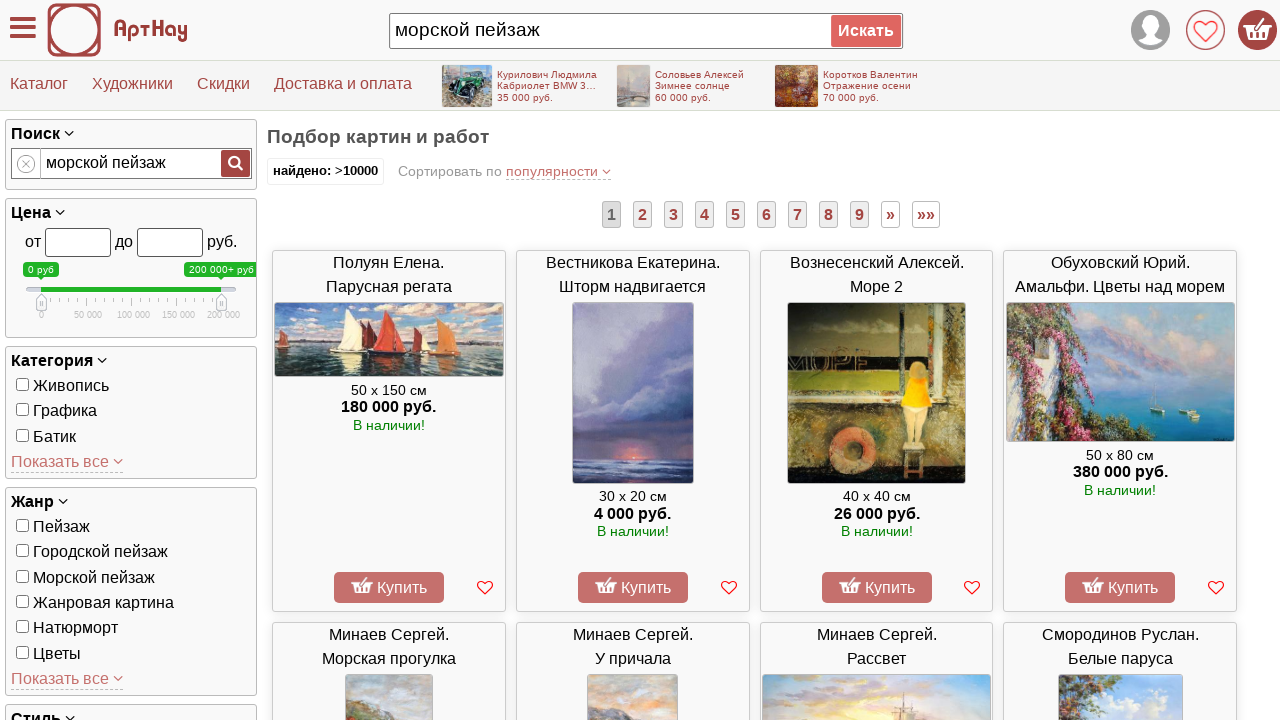